Navigates to the SpiceJet airline website homepage

Starting URL: https://www.spicejet.com

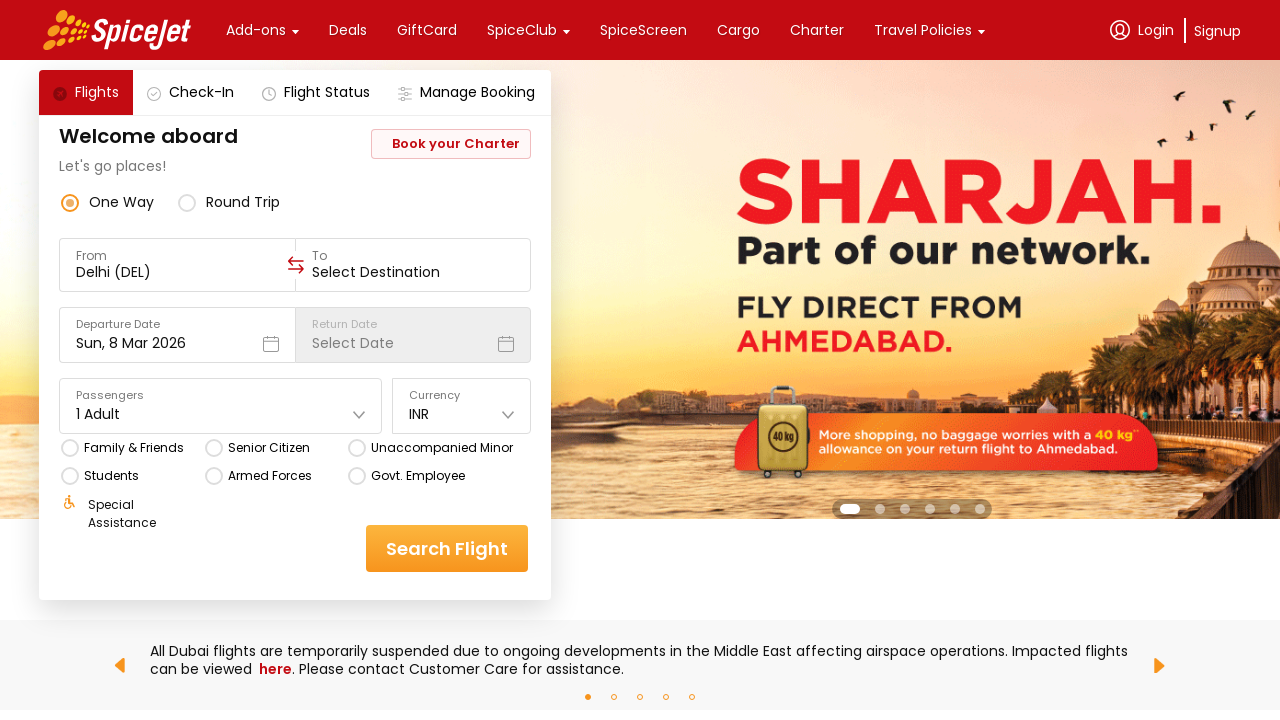

Waited for SpiceJet homepage to fully load (DOM content loaded)
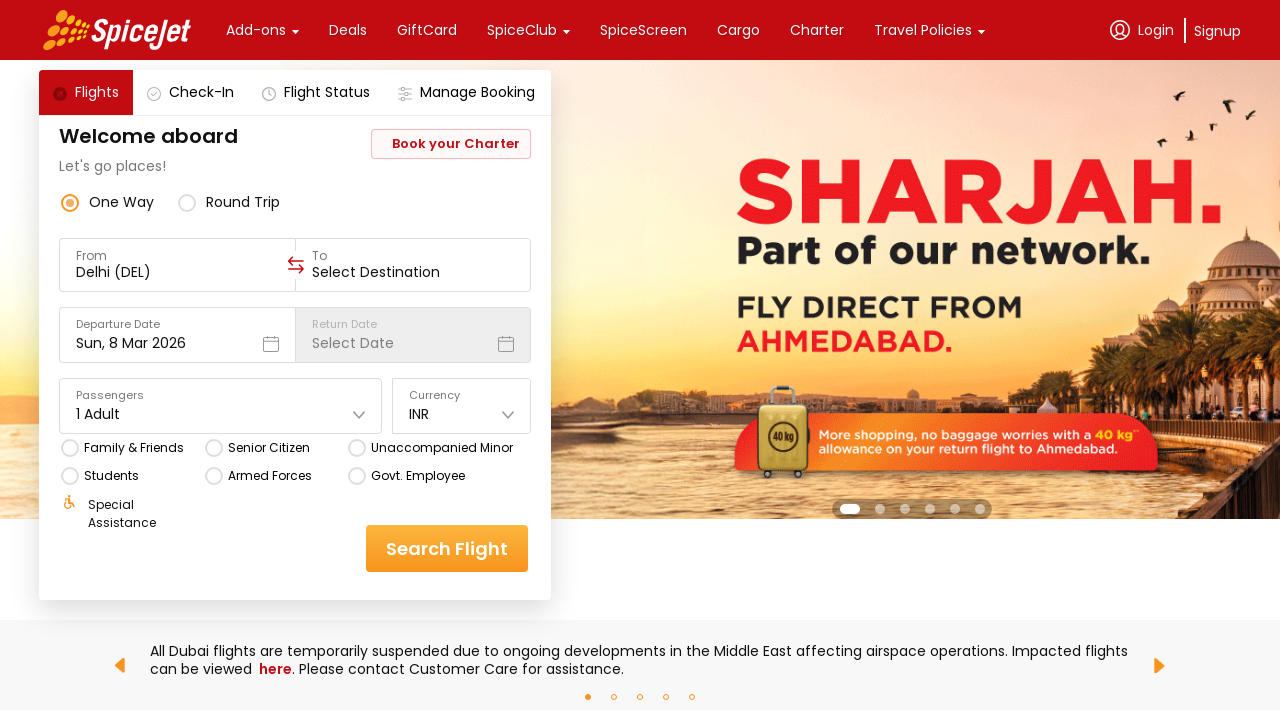

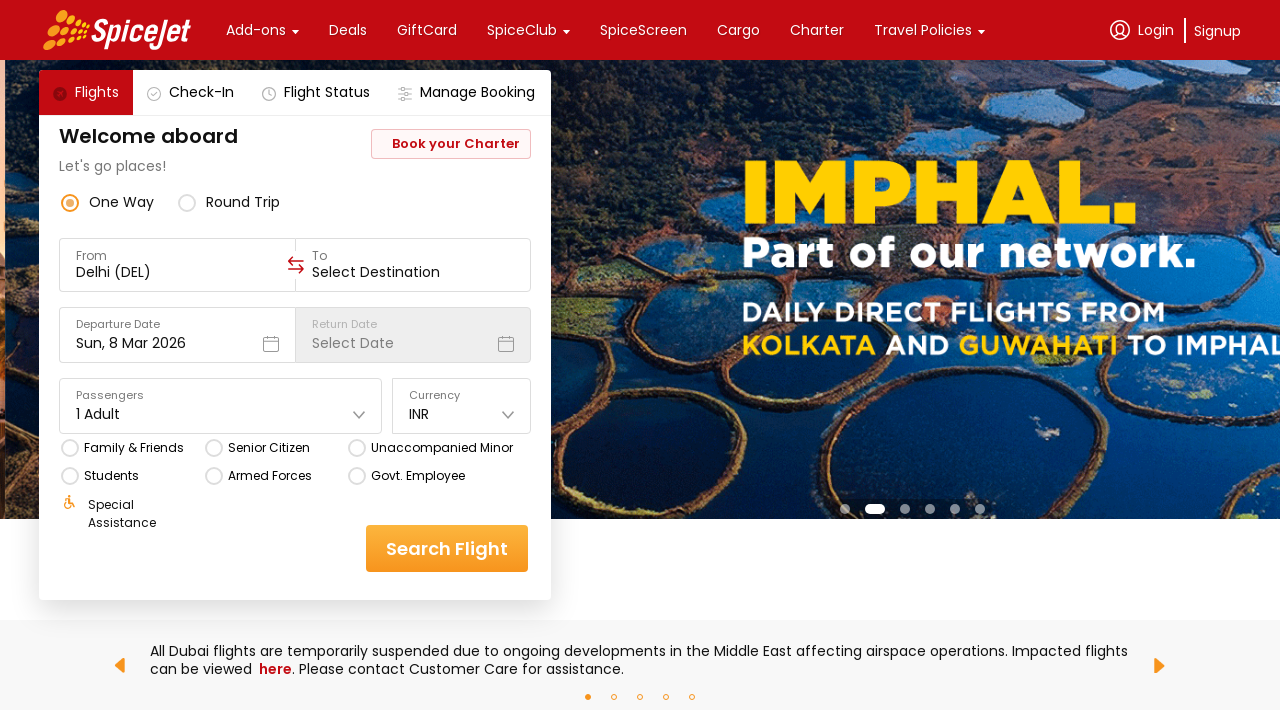